Navigates to Selenium downloads page and attempts to trigger the browser print dialog using keyboard shortcut Ctrl+P, then cancels it using Tab and Enter keys

Starting URL: https://www.selenium.dev/downloads/

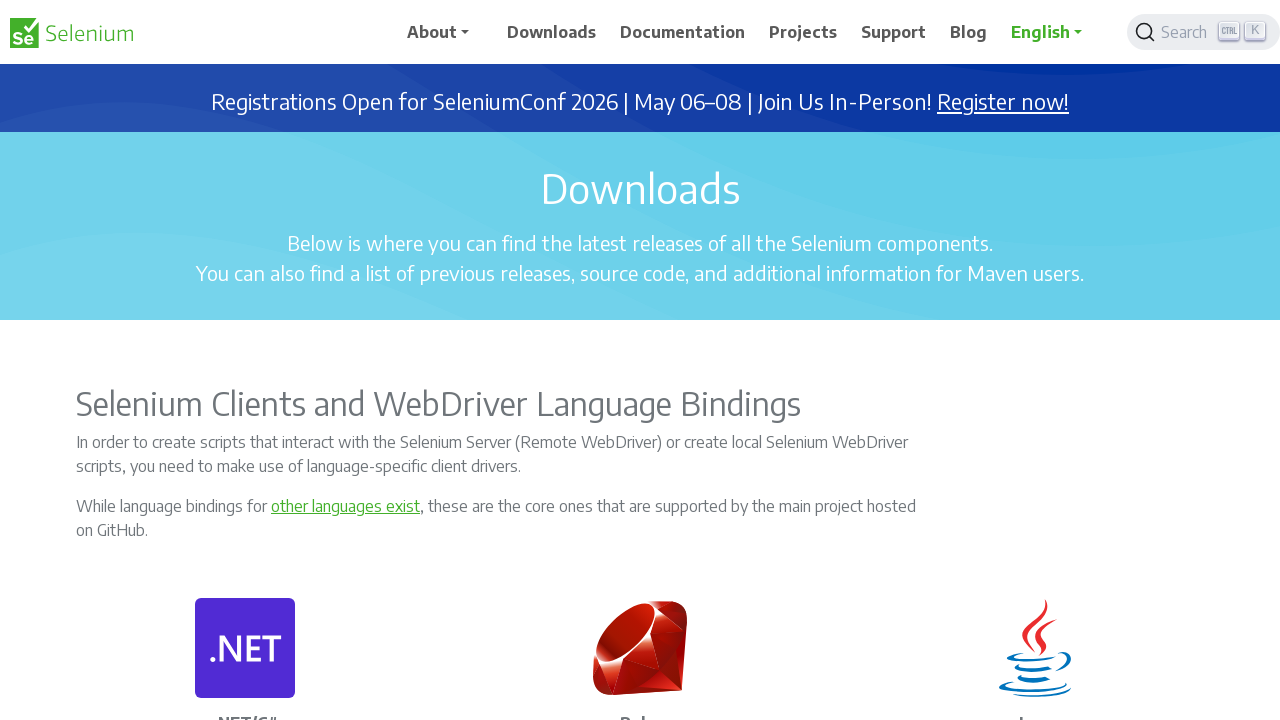

Navigated to Selenium downloads page
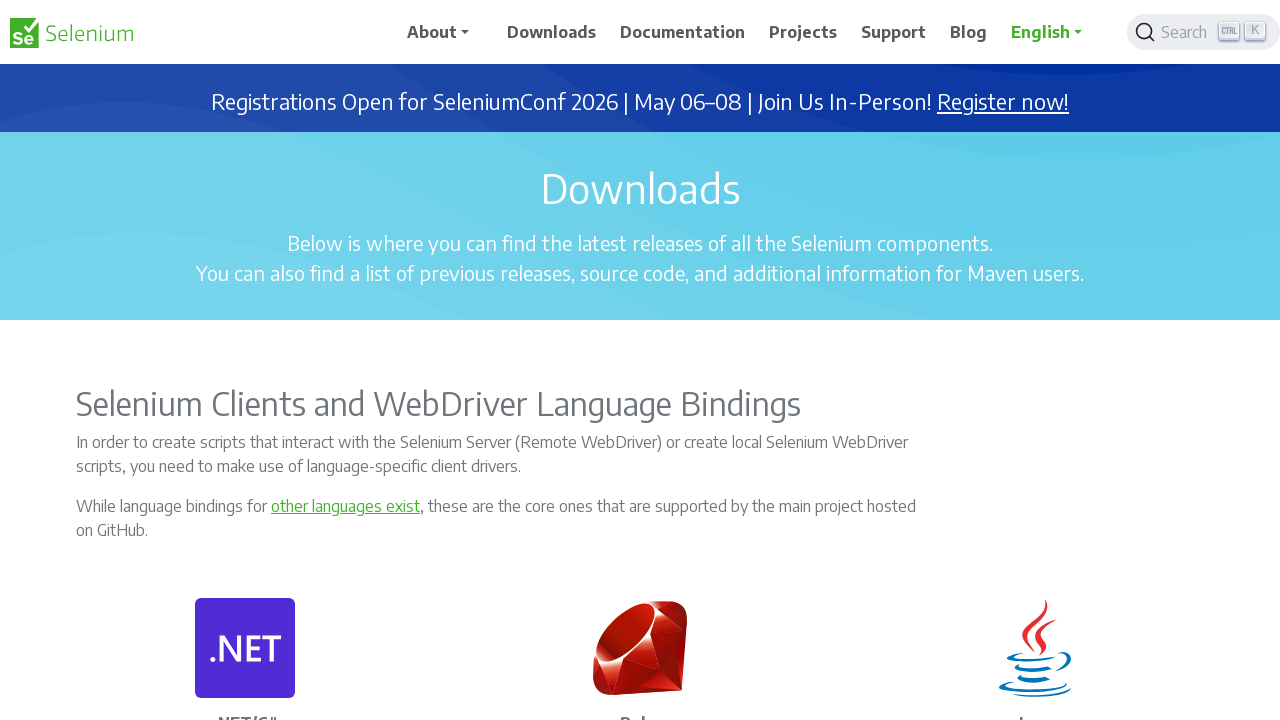

Page DOM content loaded
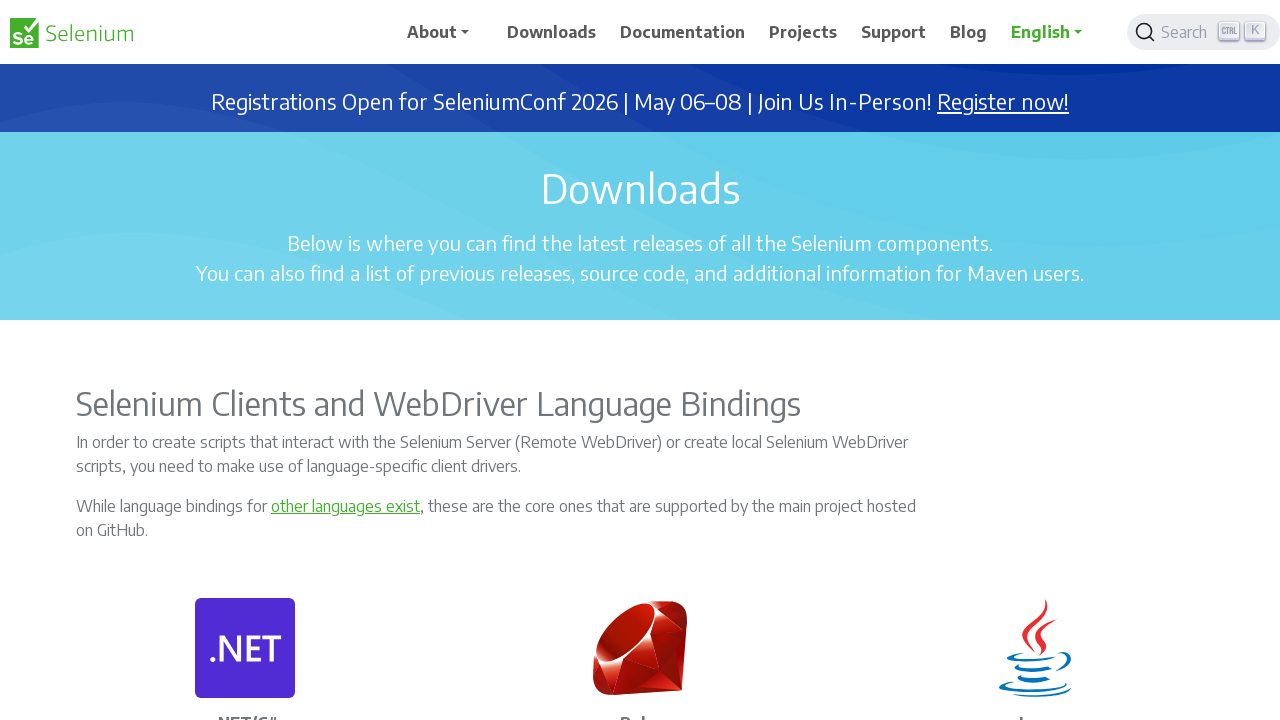

Pressed Ctrl+P to trigger browser print dialog
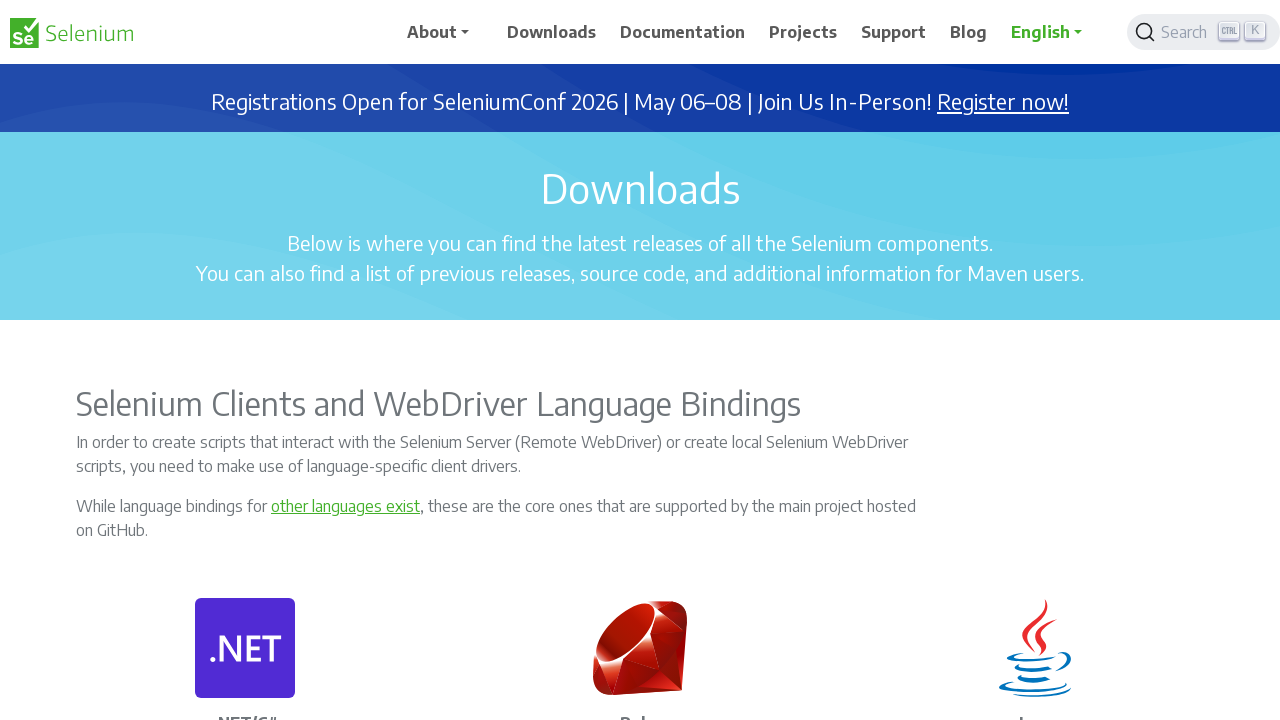

Waited for print dialog to appear
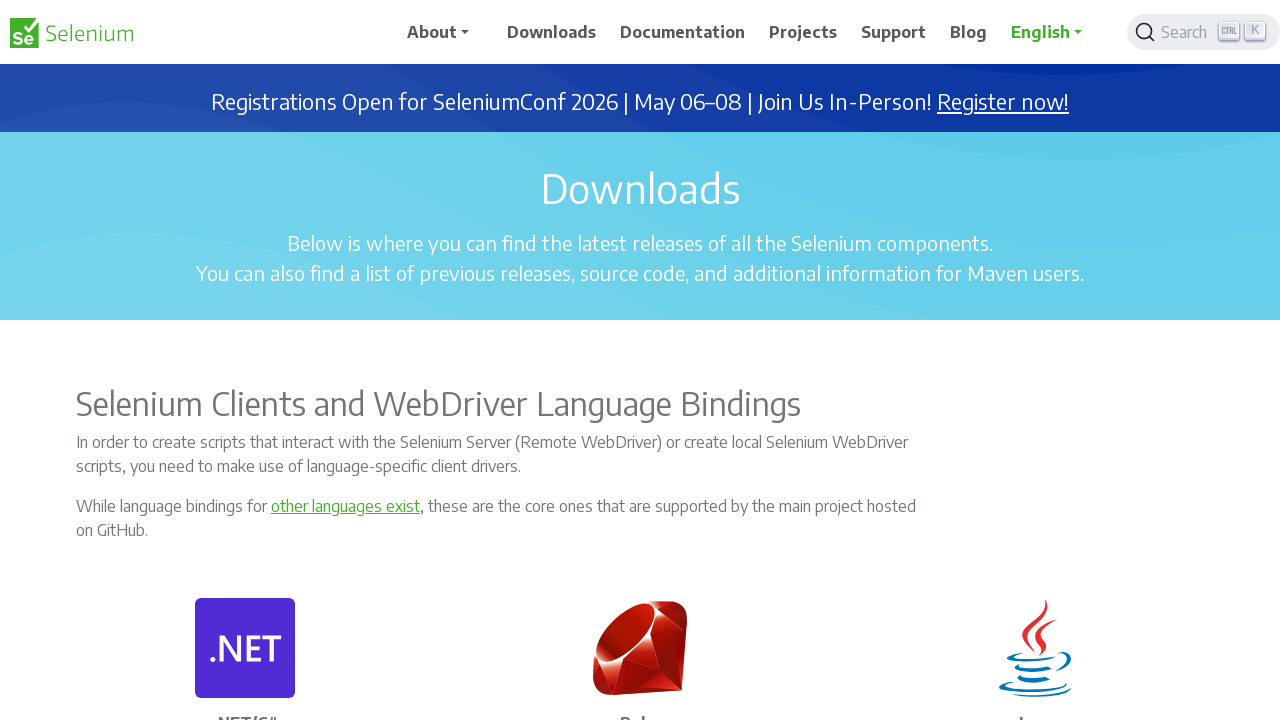

Pressed Tab to navigate to Cancel button
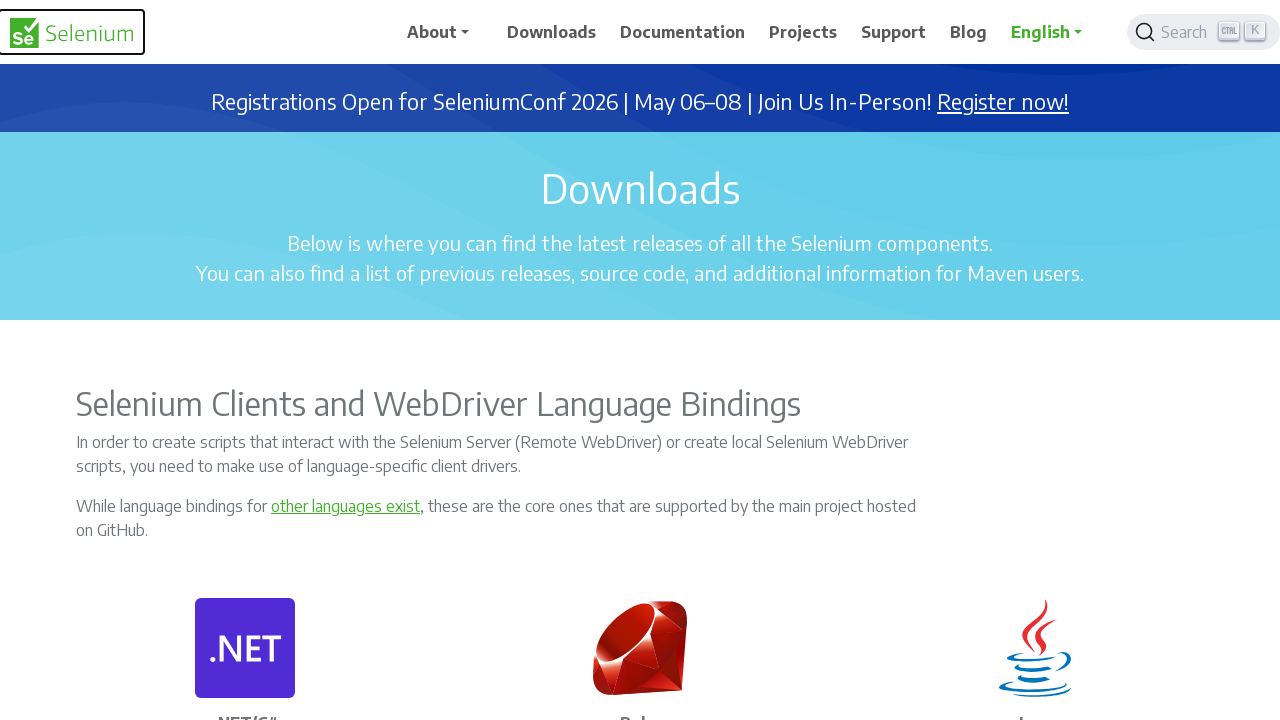

Waited for dialog interaction
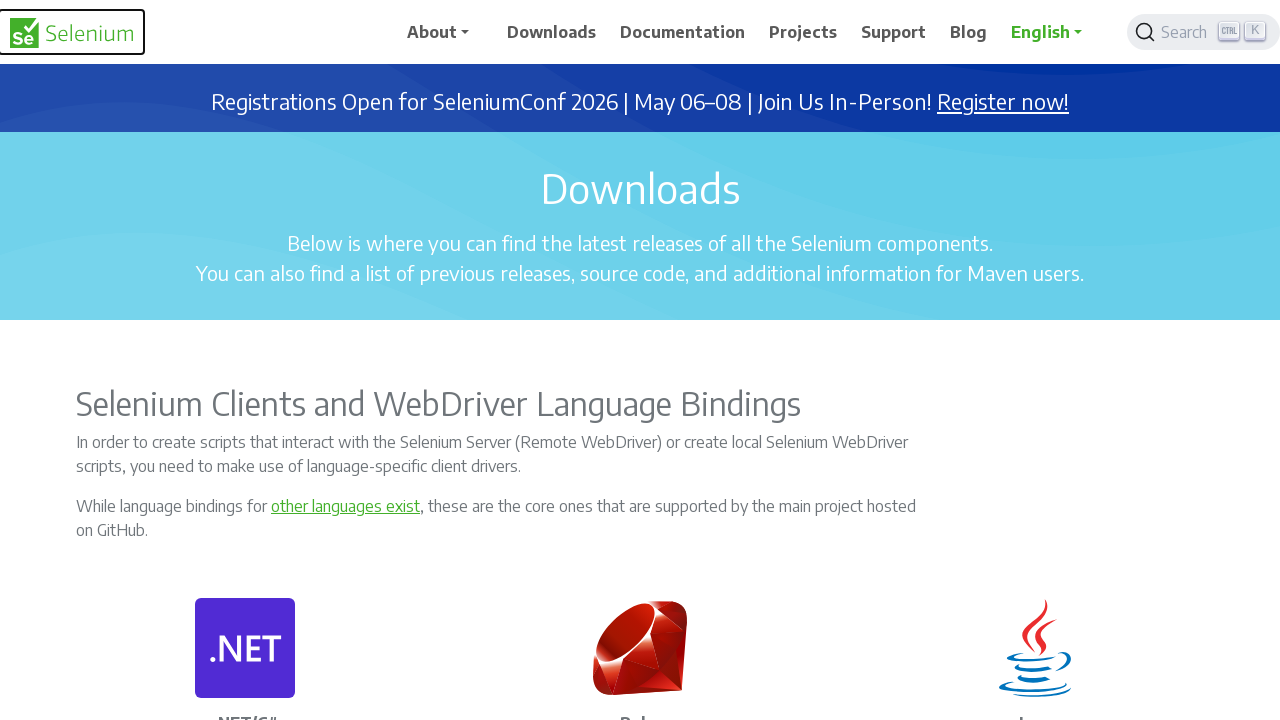

Pressed Enter to cancel the print dialog
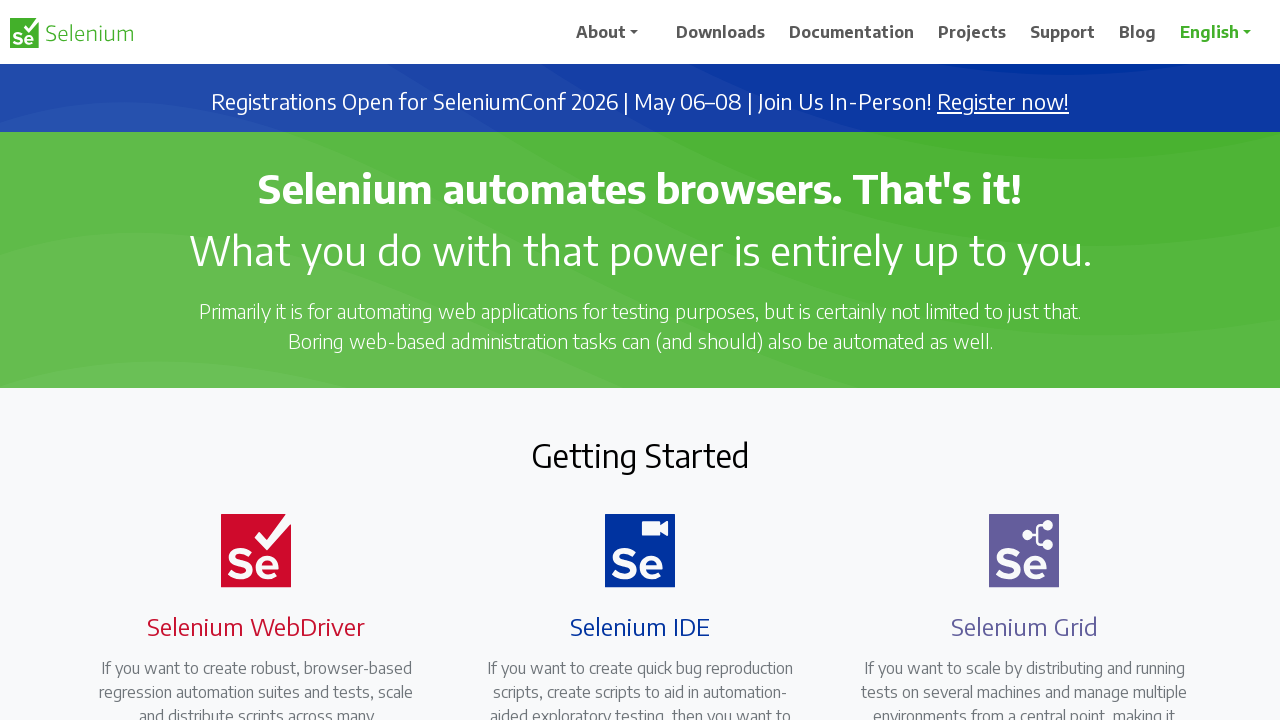

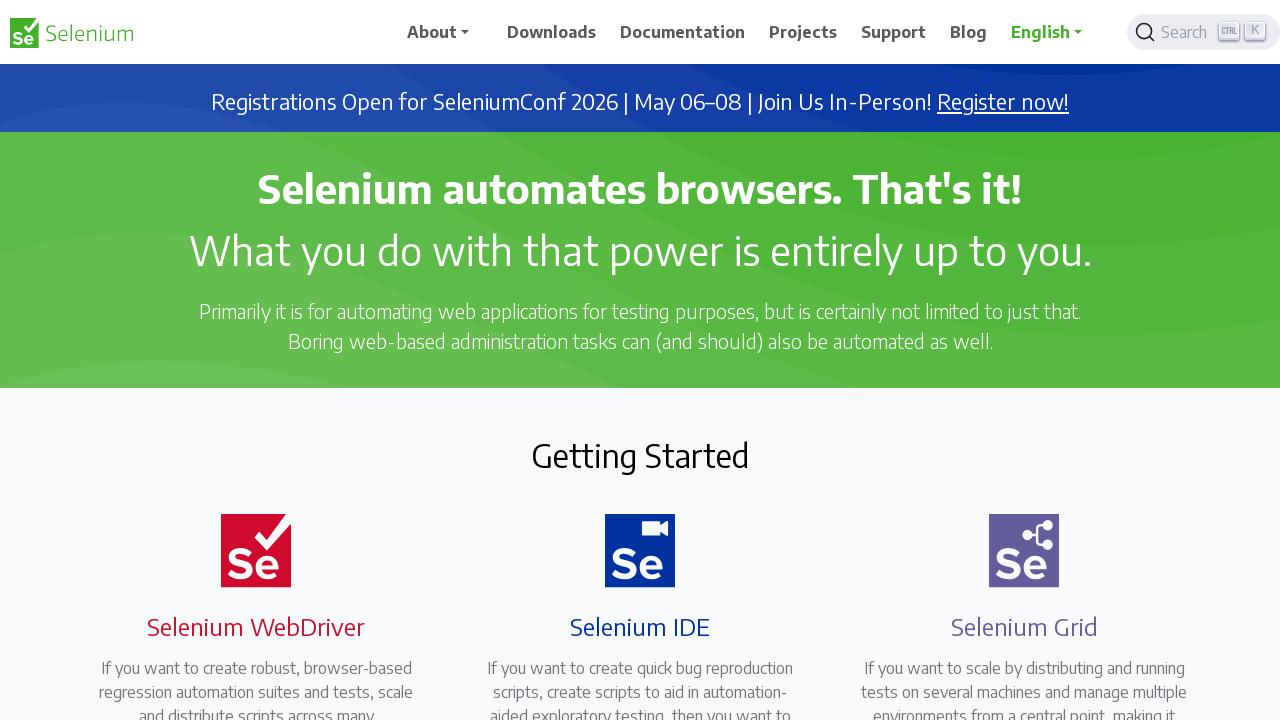